Tests a demo form by filling out all fields including first name, last name, gender selection, date of birth, address, email, password, company, role dropdown, checkbox, and comment textarea.

Starting URL: https://katalon-test.s3.amazonaws.com/demo-aut/dist/html/form.html

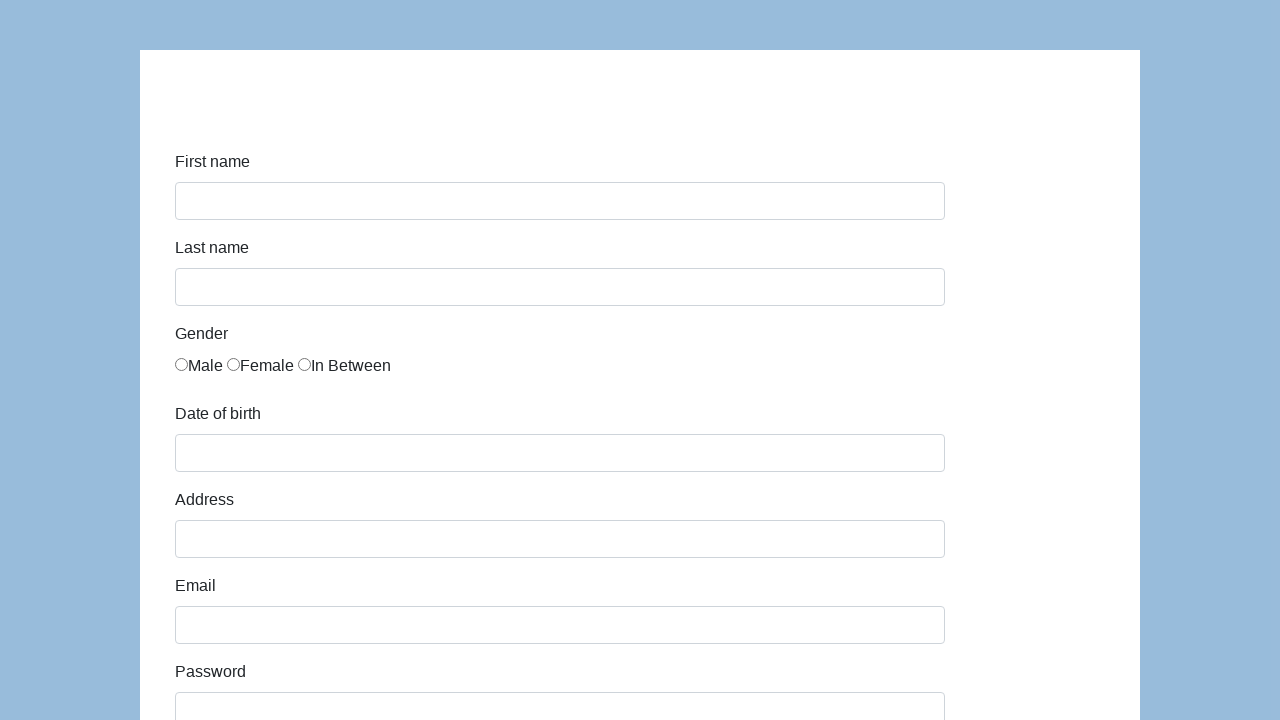

Filled first name field with 'Karol' on input[name='firstName']
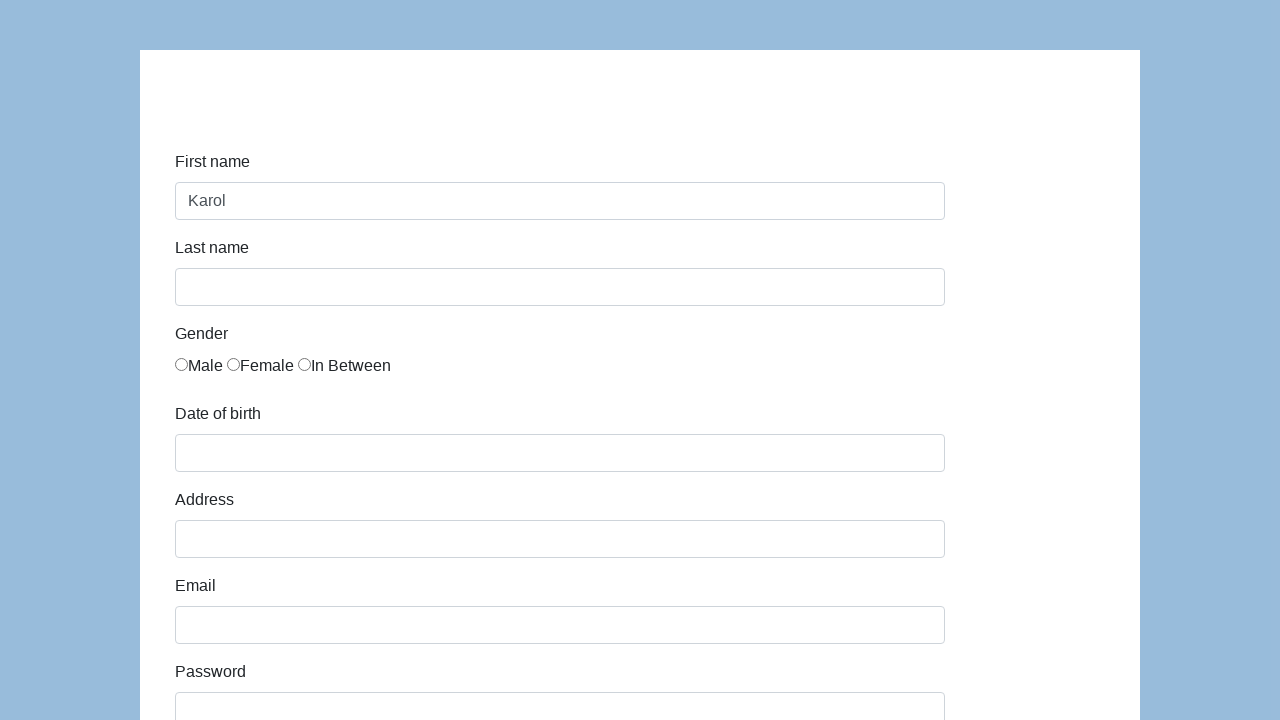

Filled last name field with 'Kowalski' on input[name='lastName']
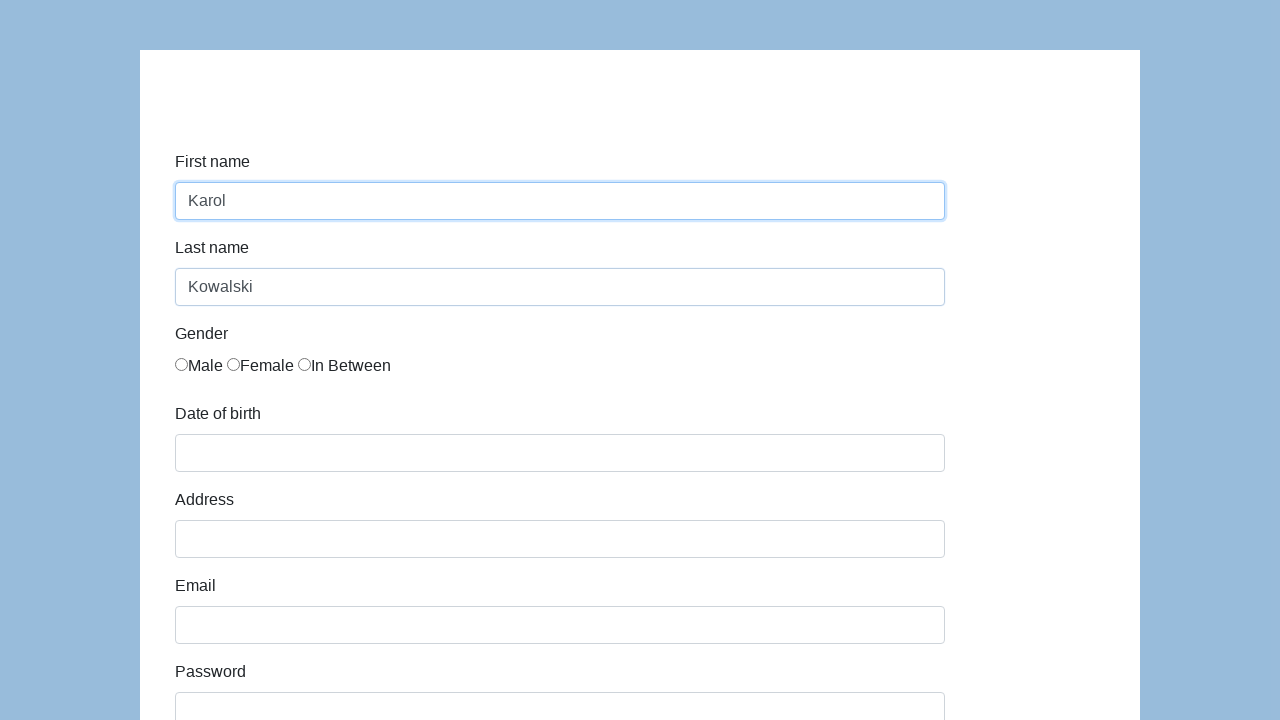

Selected male gender radio button at (182, 364) on xpath=//html/body/div[1]/div/form/div[3]/div/div/label[1]/input
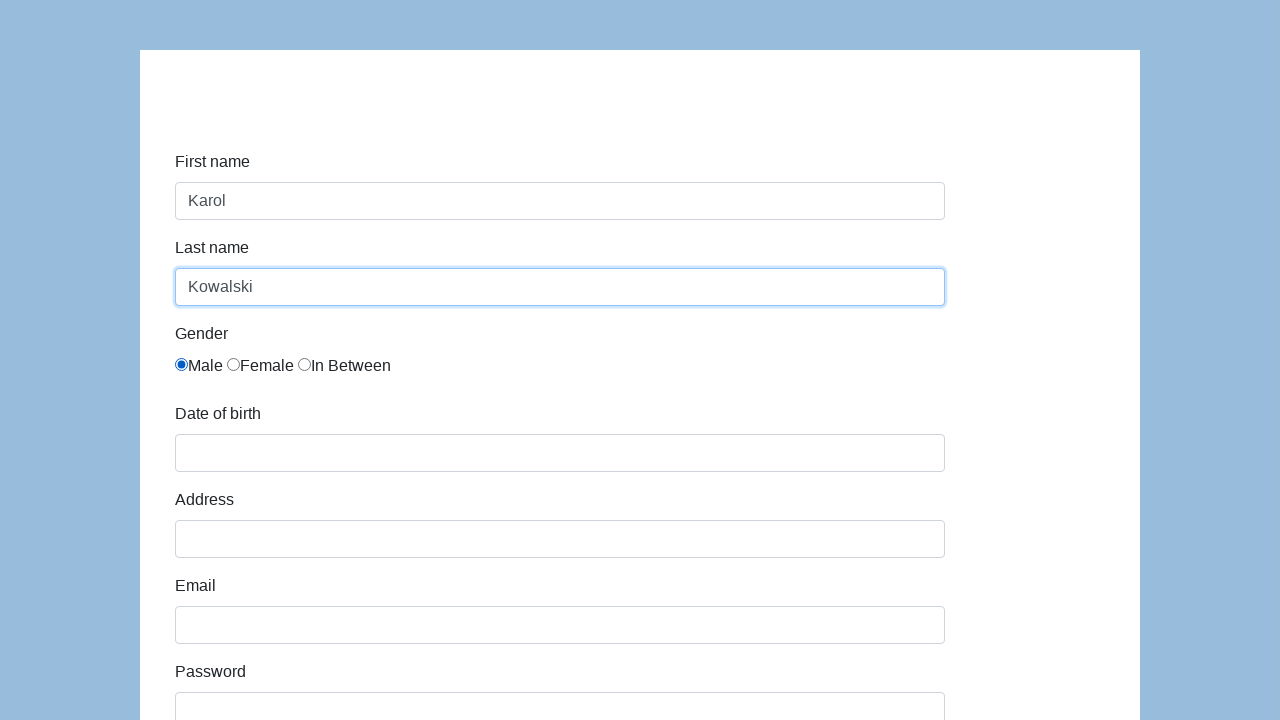

Filled date of birth field with '05/22/2010' on #dob
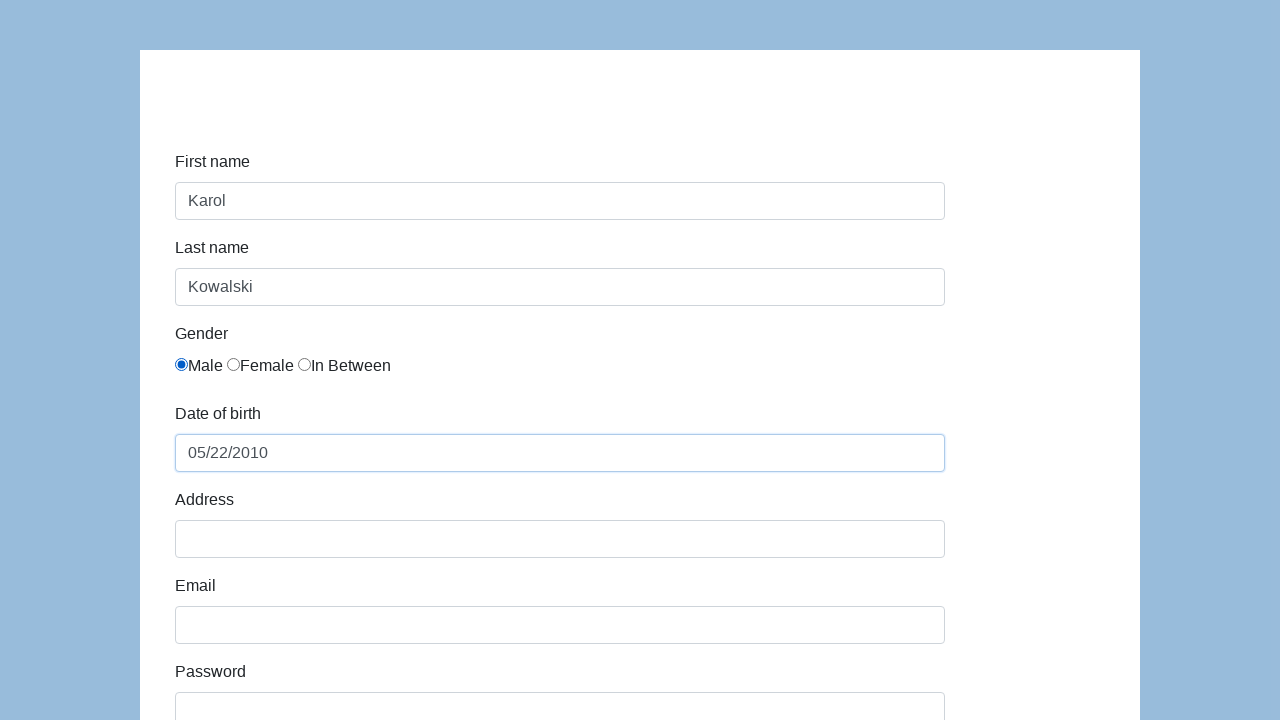

Filled address field with 'Prosta 51' on #address
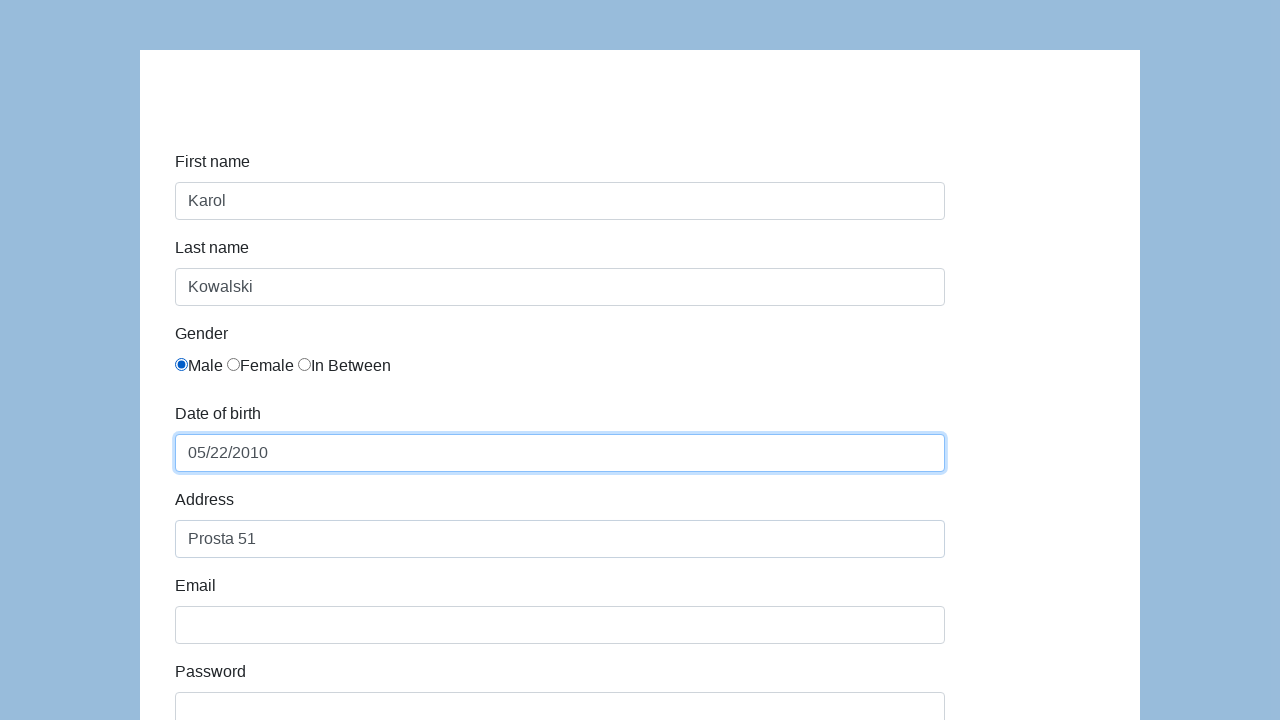

Filled email field with 'karol.kowalski@mailinator.com' on #email
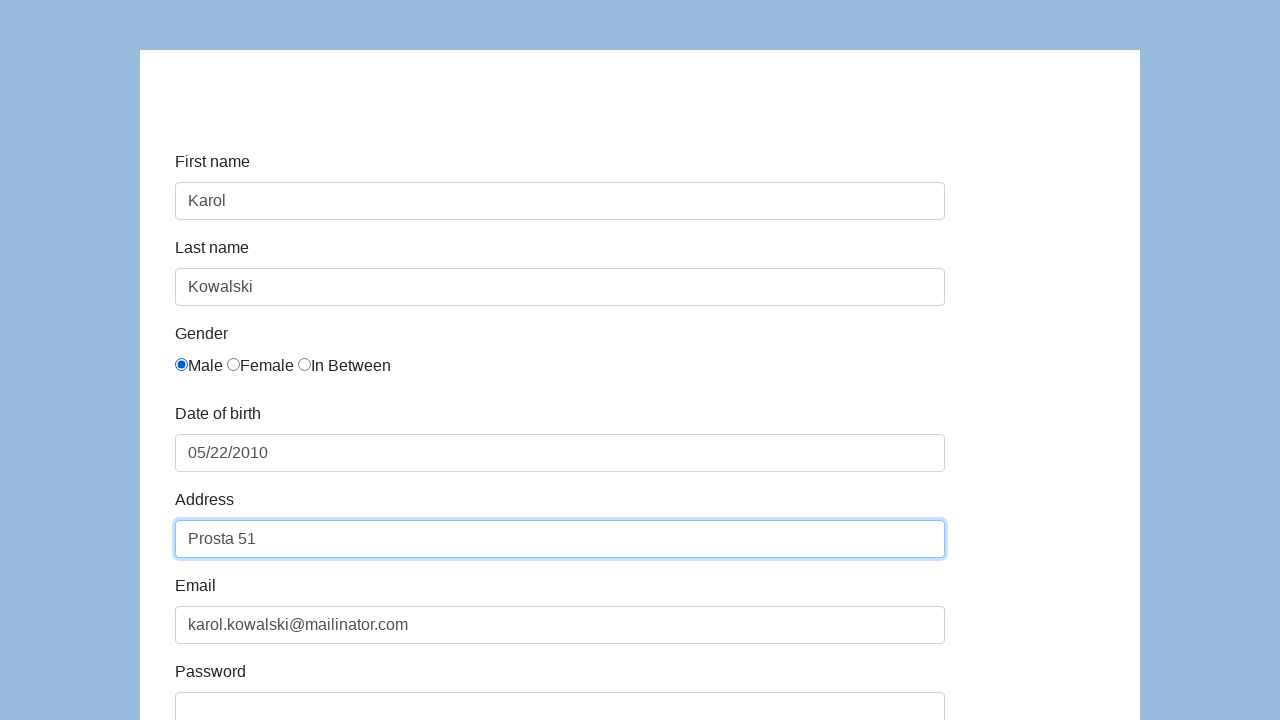

Filled password field with 'Pass123' on #password
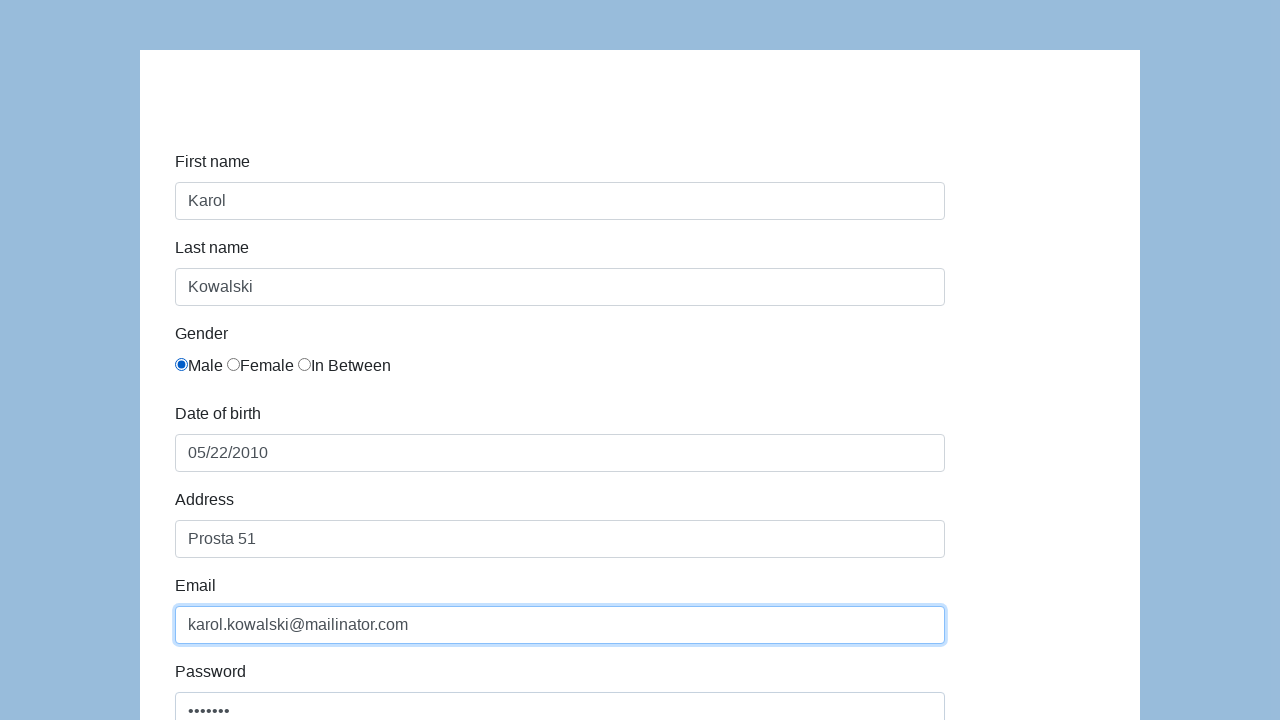

Filled company field with 'Coders Lab' on #company
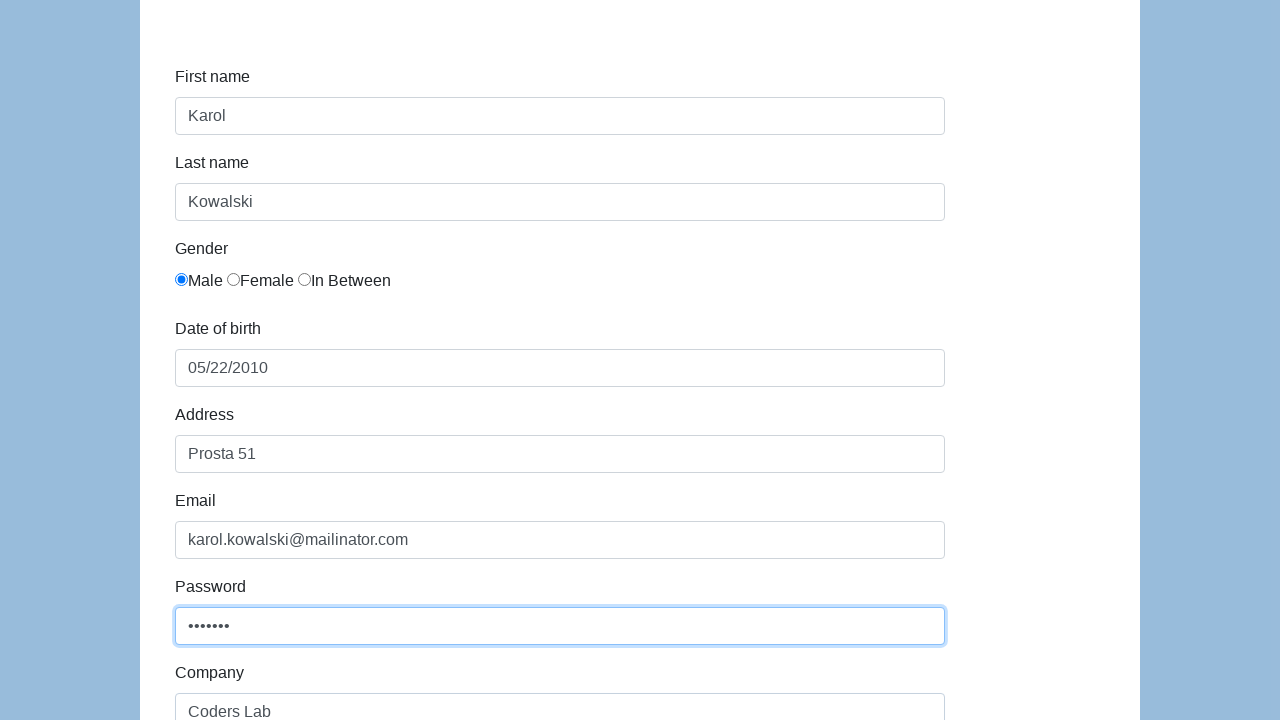

Selected 'QA' option from role dropdown on #role
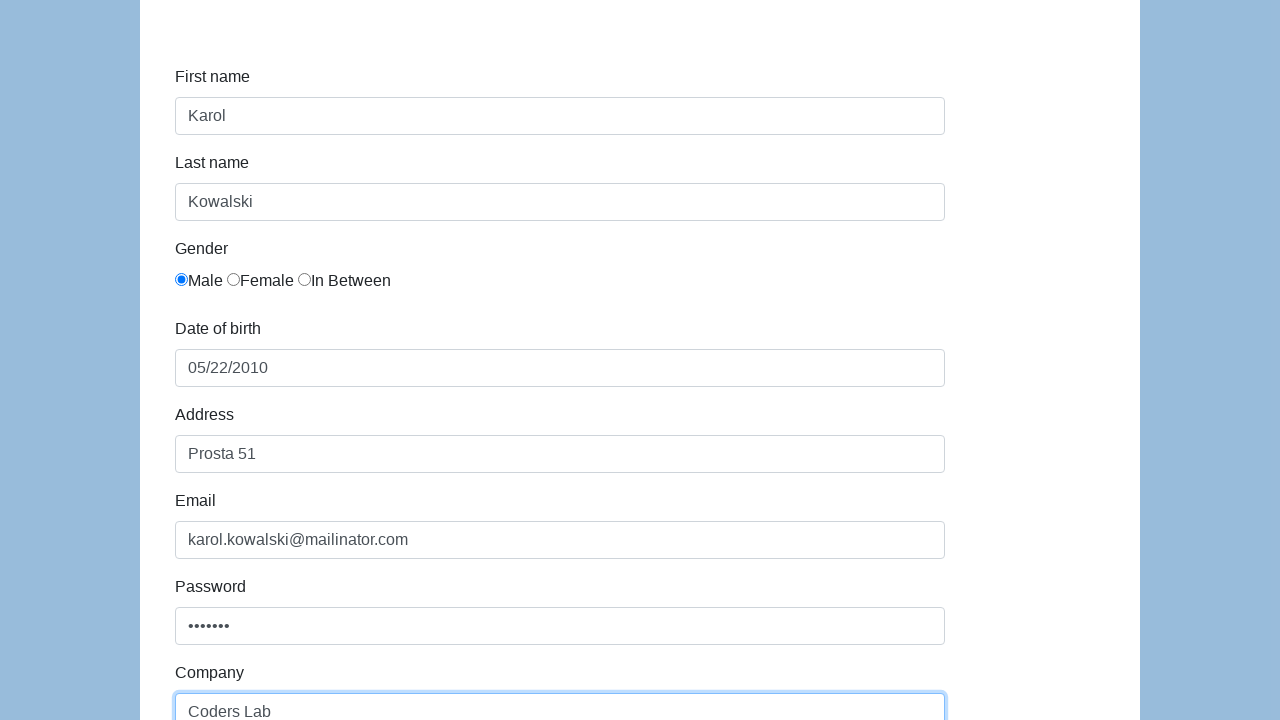

Clicked expectation checkbox at (182, 360) on xpath=//html/body/div[1]/div/form/div[11]/div/div[2]/label/input
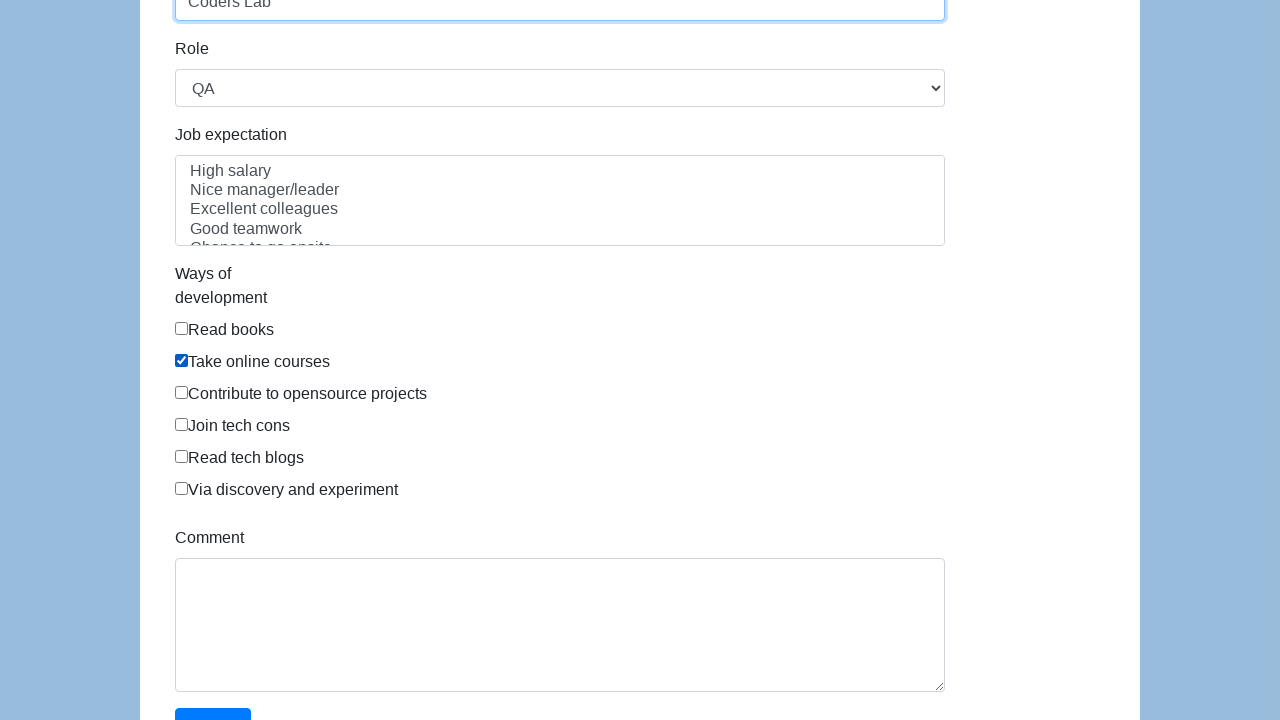

Filled comment field with 'To jest mój pierwszy automat testowy' on #comment
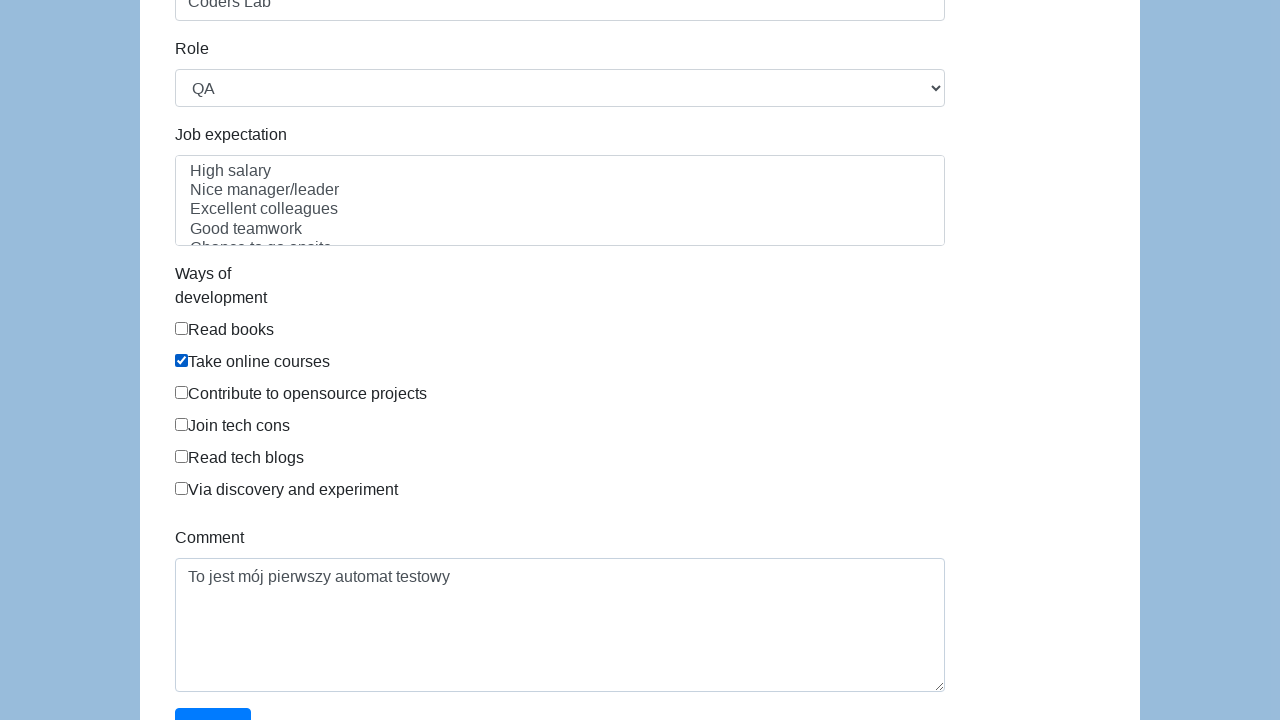

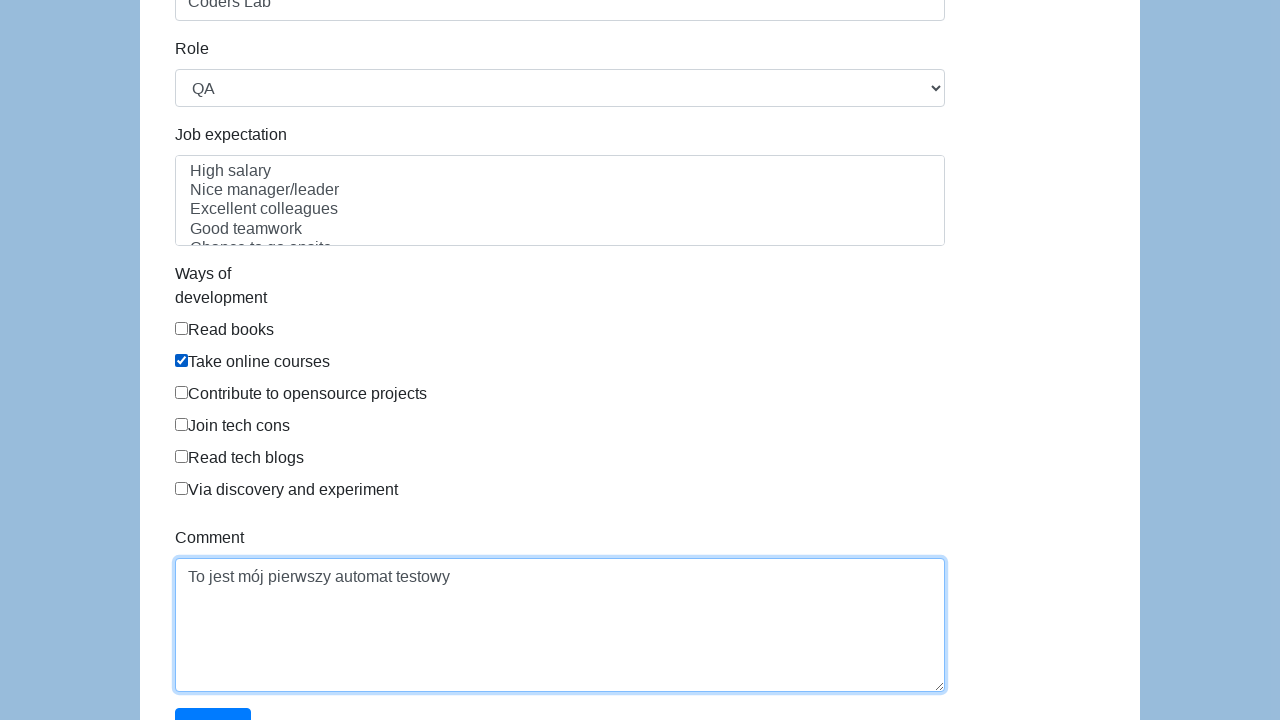